Tests dynamic loading functionality by clicking a start button and waiting for dynamically loaded content to appear

Starting URL: https://the-internet.herokuapp.com/dynamic_loading/1

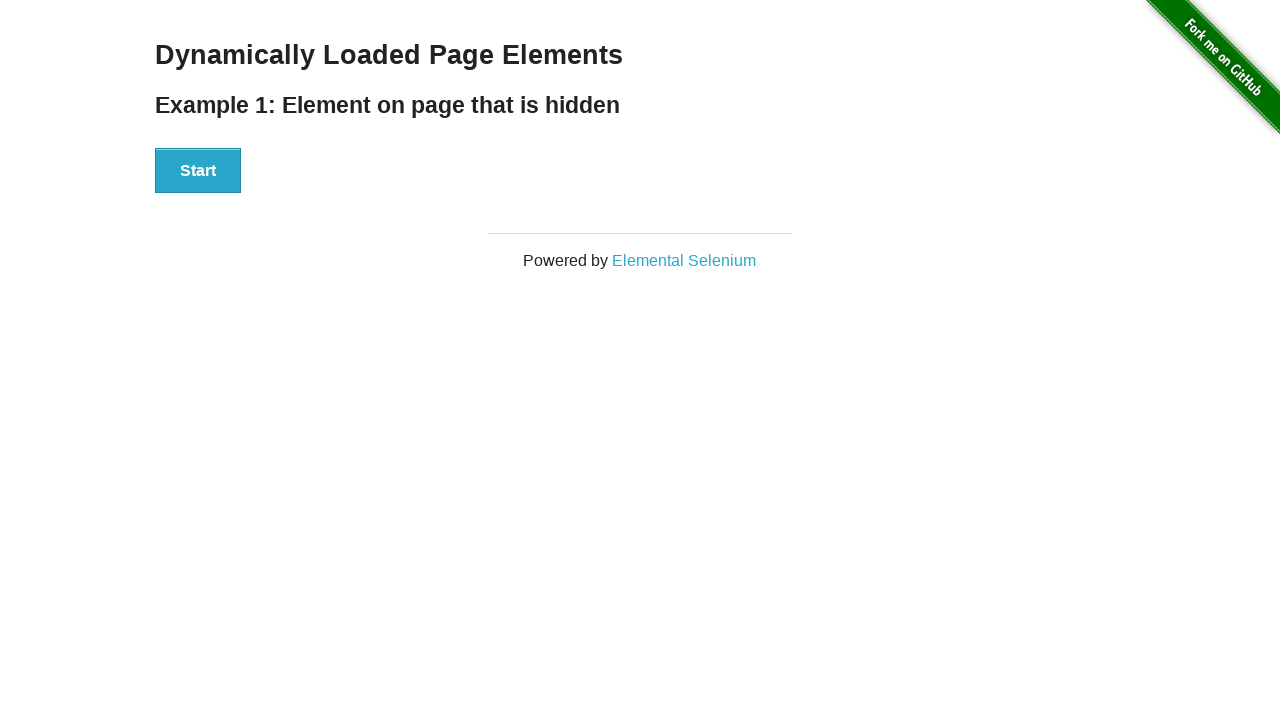

Clicked start button to trigger dynamic loading at (198, 171) on div#start button
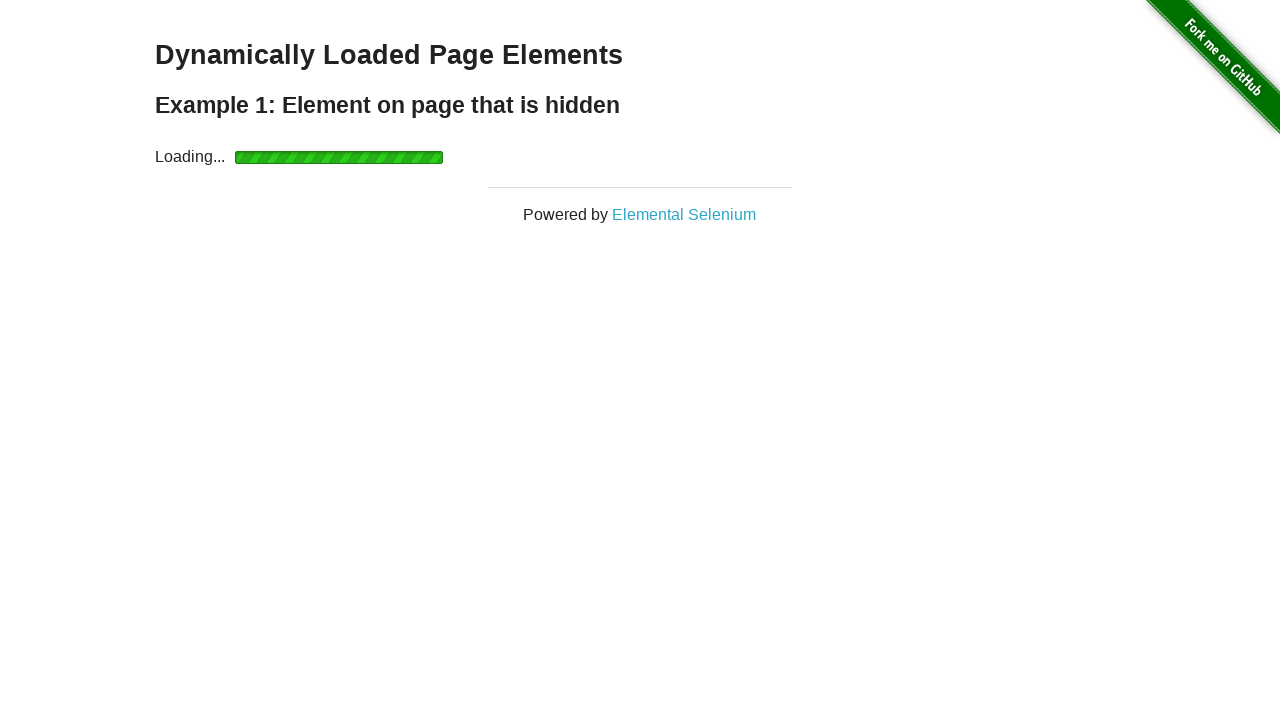

Dynamically loaded content appeared and became visible
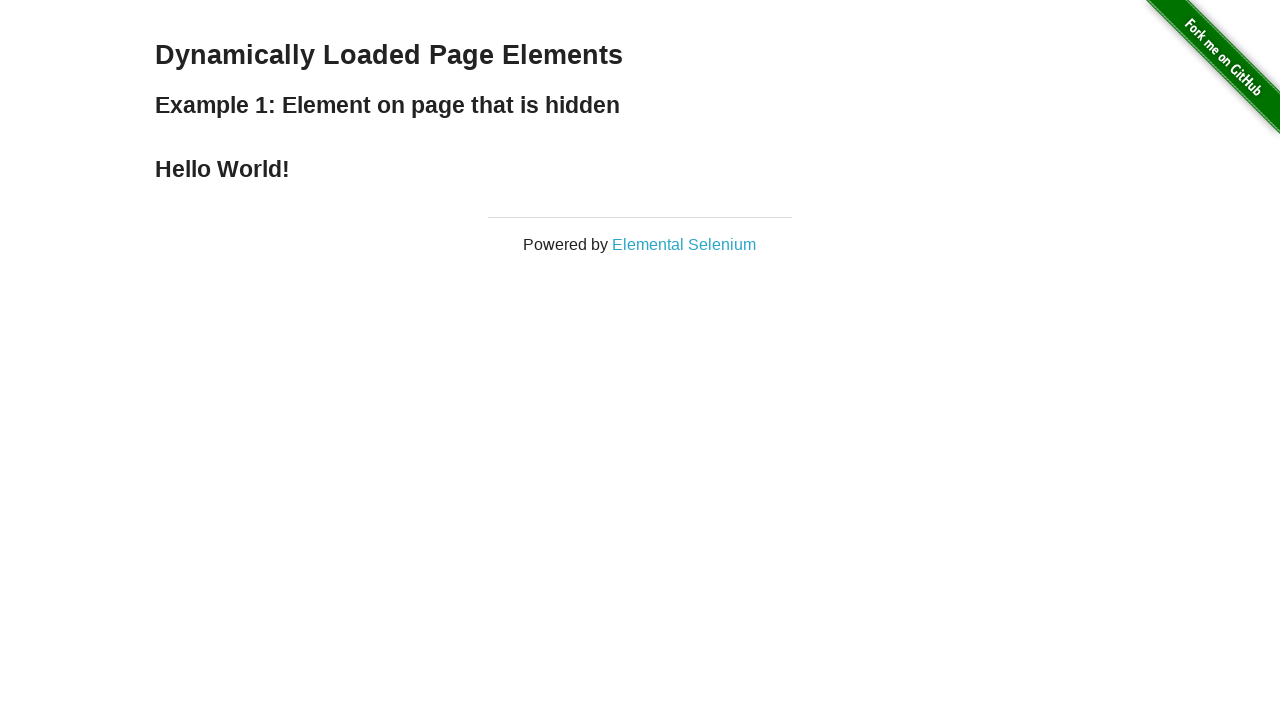

Verified that loaded content is displayed
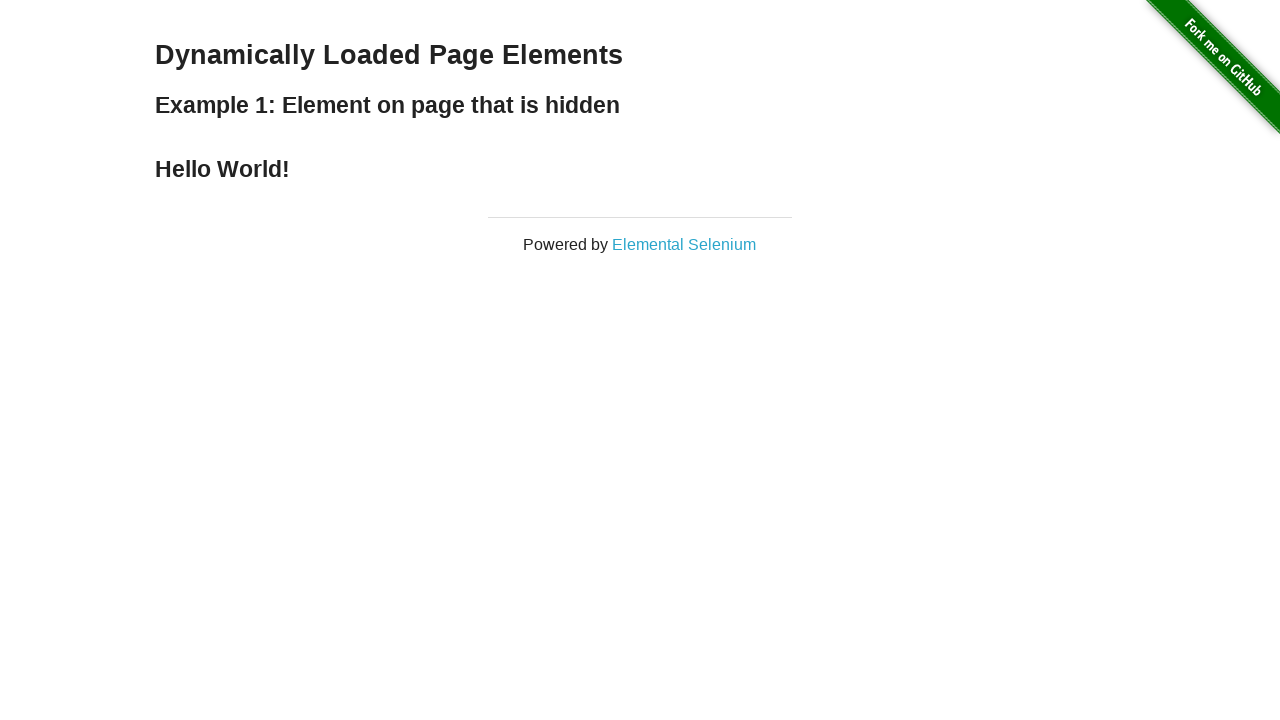

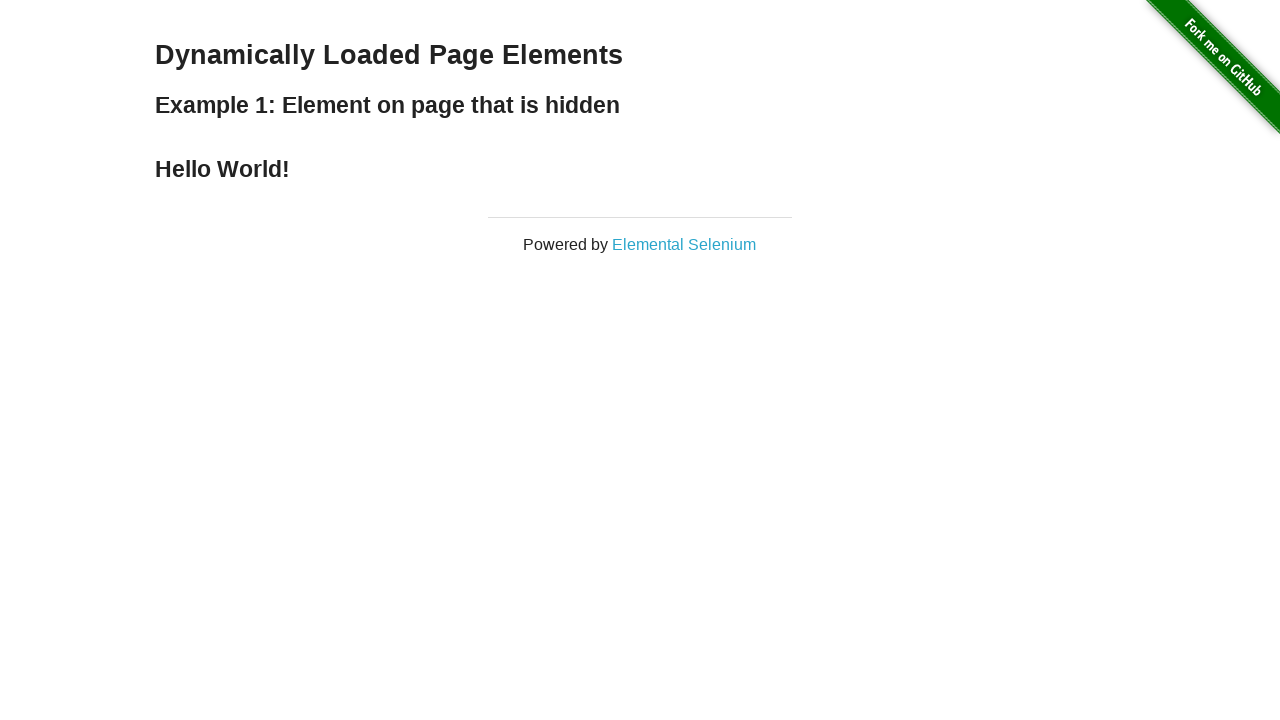